Tests relative locator functionality by interacting with various form elements using relative positioning methods (above, below, left of, right of)

Starting URL: https://rahulshettyacademy.com/angularpractice/

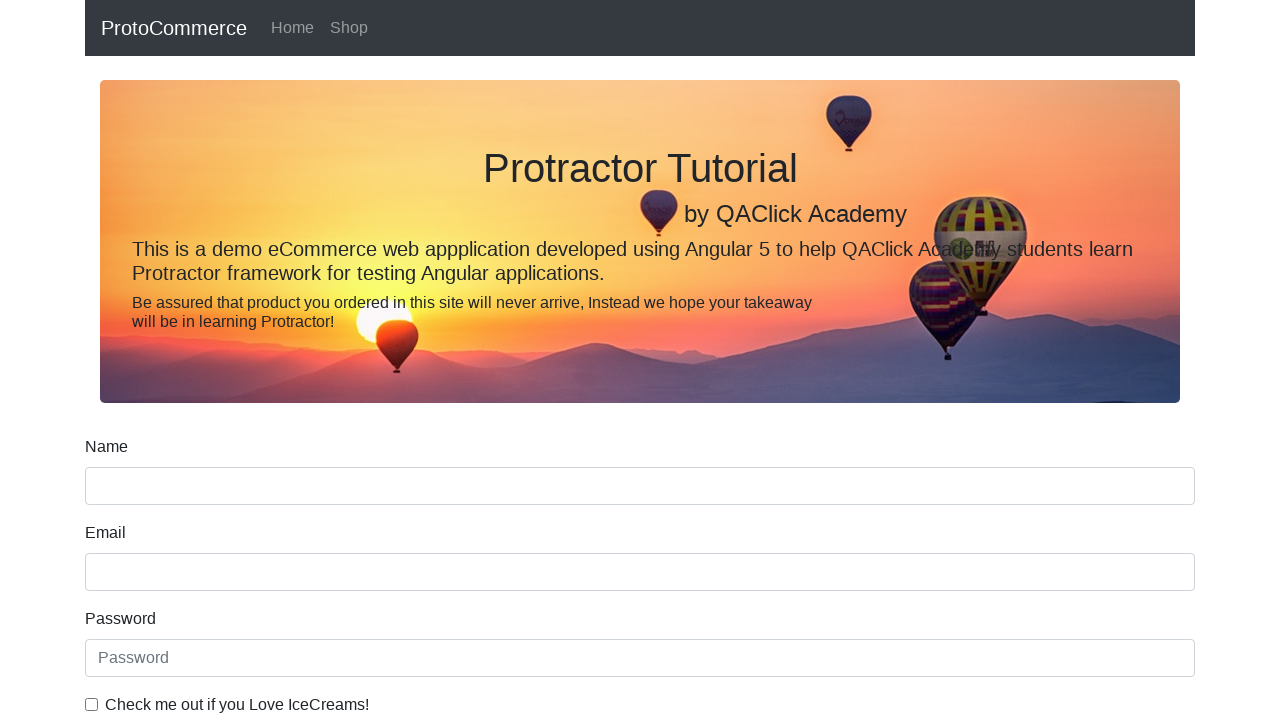

Located the name input field as reference element
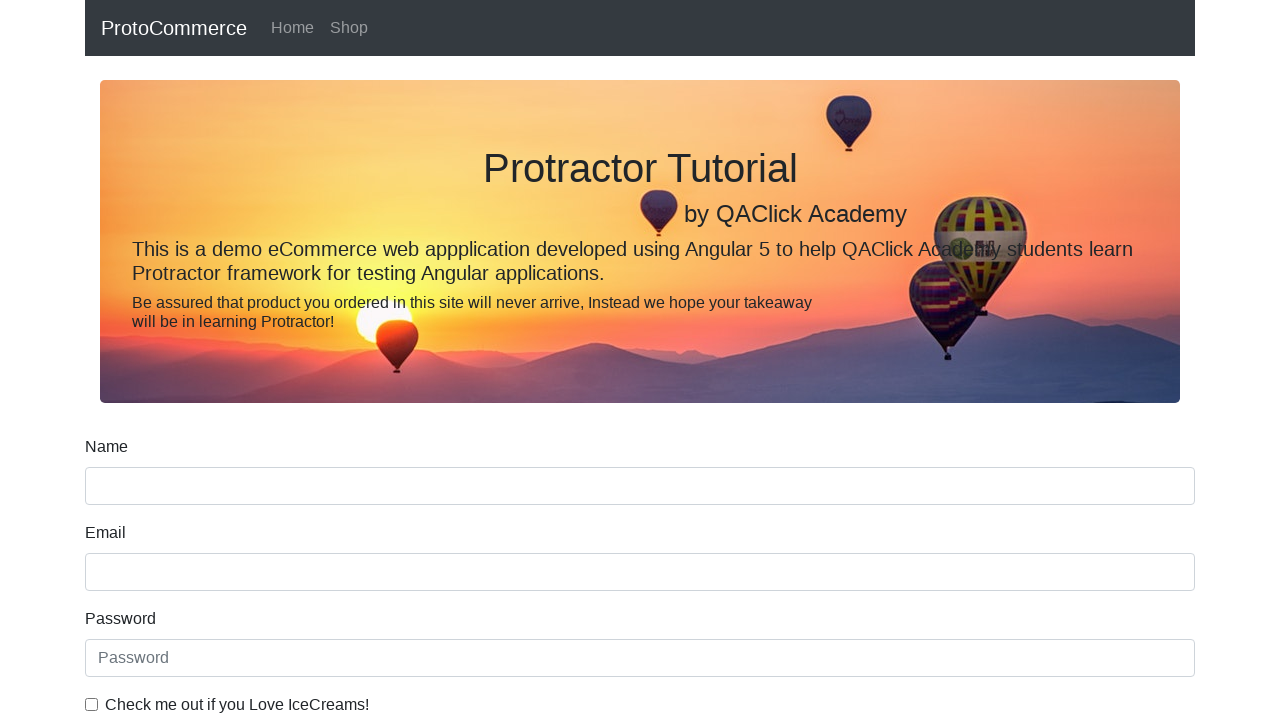

Retrieved text of label above name input
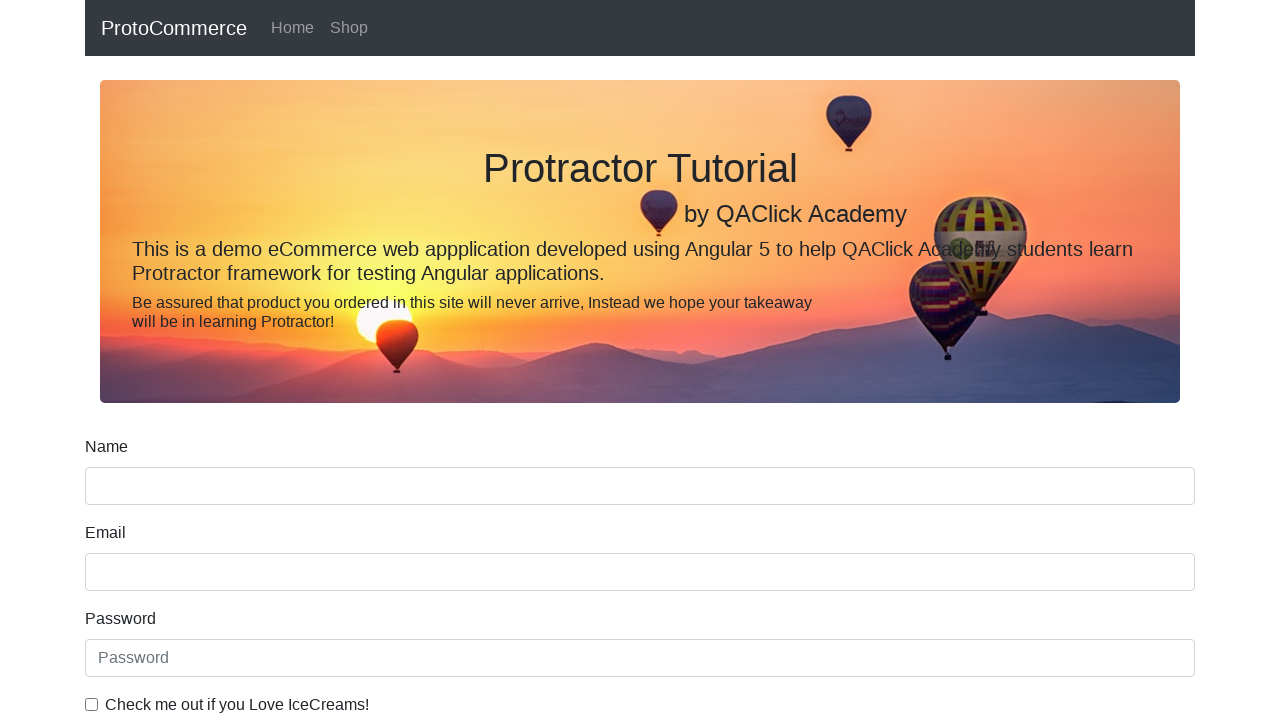

Located the date of birth label
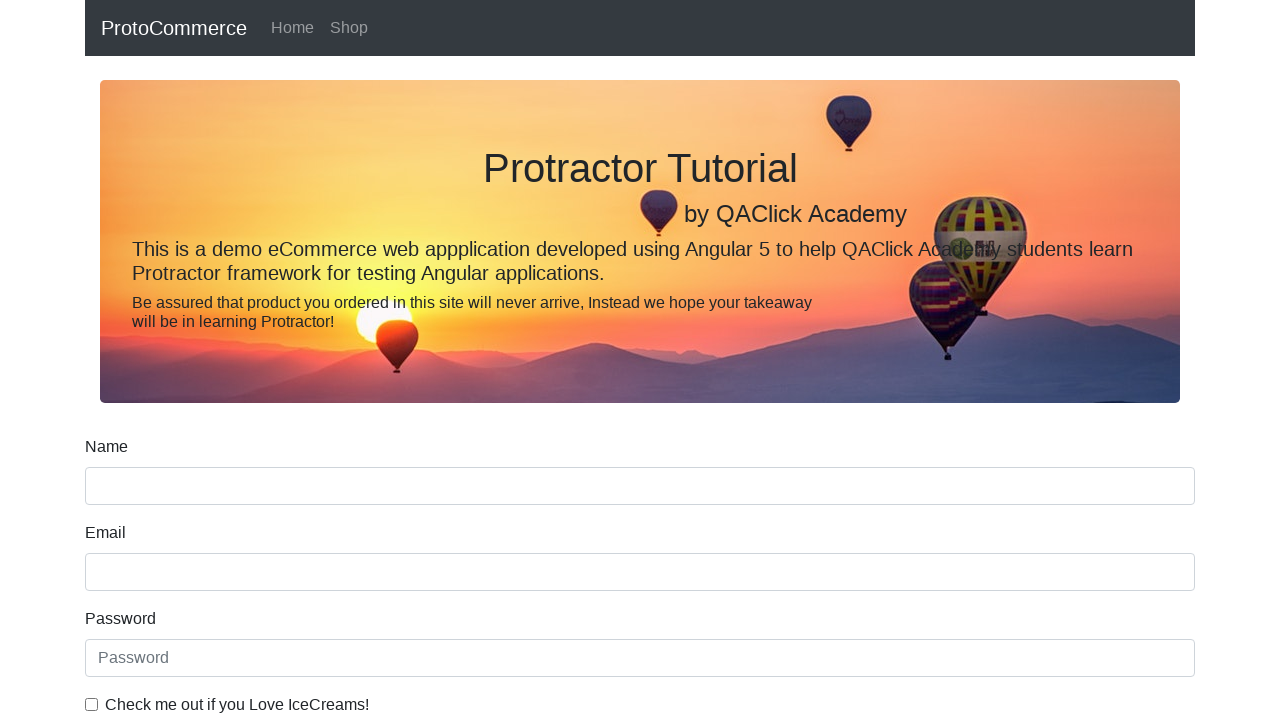

Clicked the date input field below the date of birth label at (640, 412) on input[name='bday']
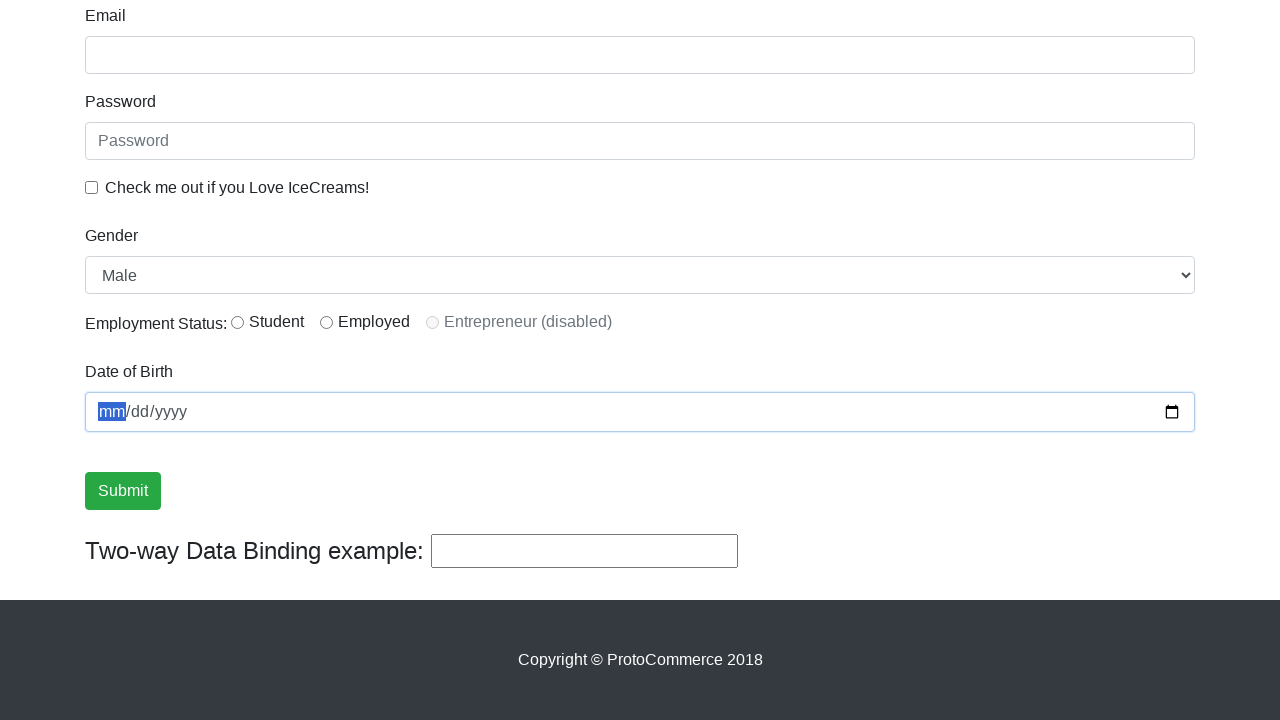

Located the ice cream label
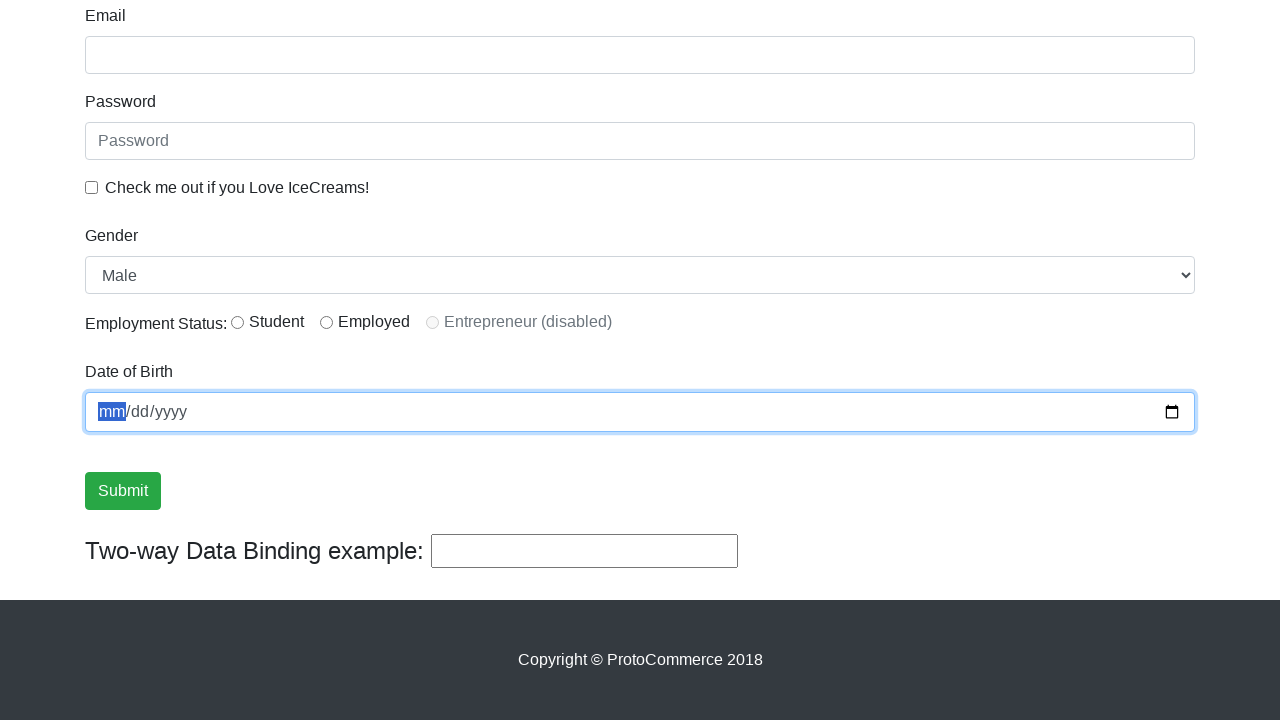

Clicked the checkbox to the left of the ice cream label at (92, 187) on #exampleCheck1
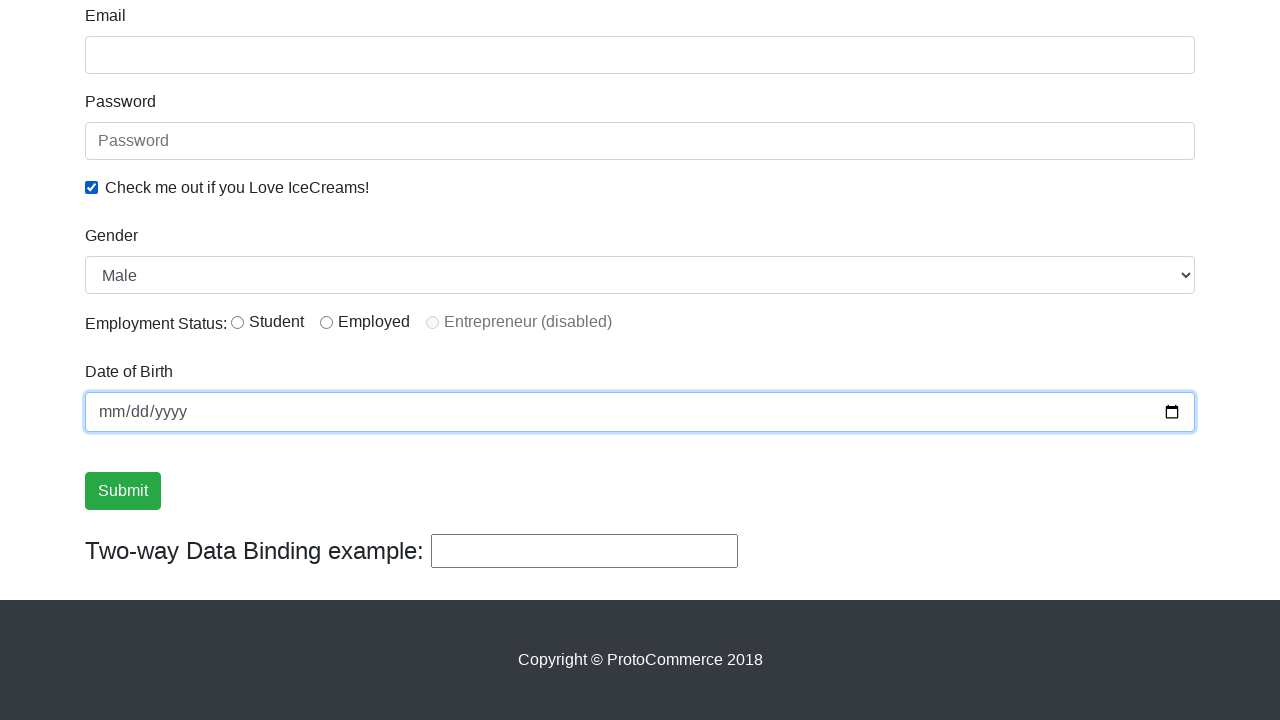

Located the first radio button
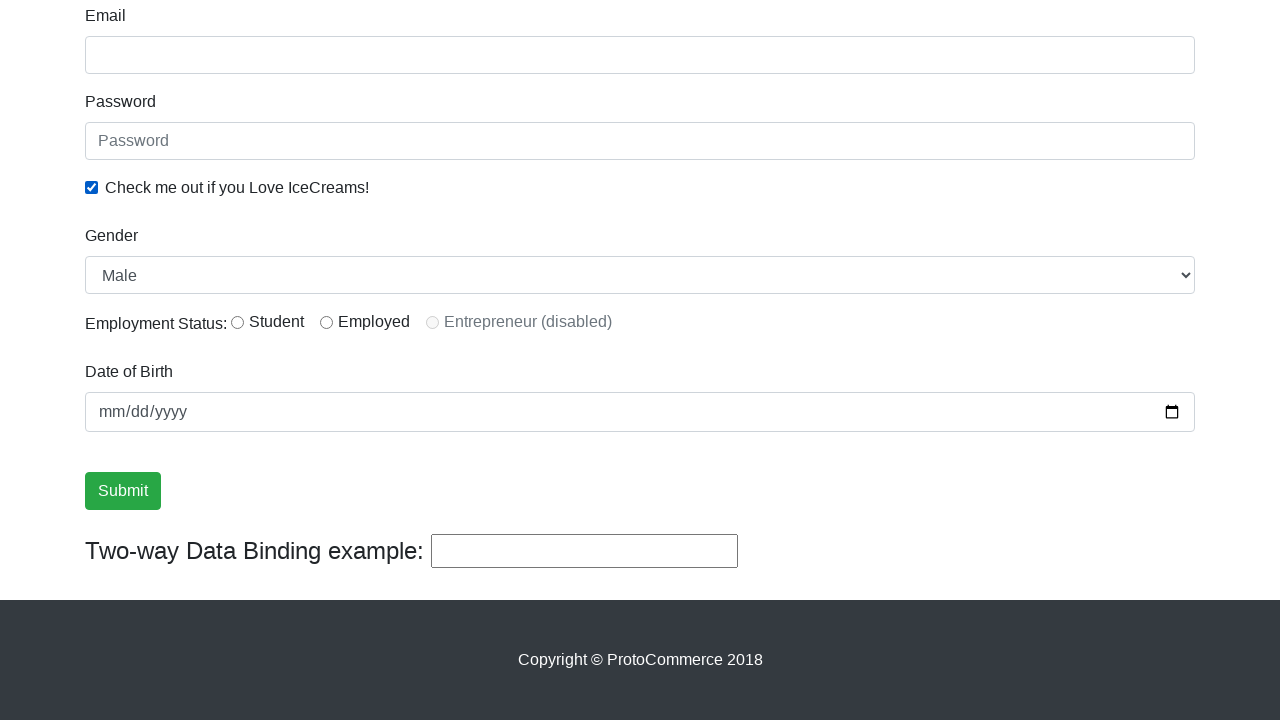

Retrieved text of label to the right of the first radio button
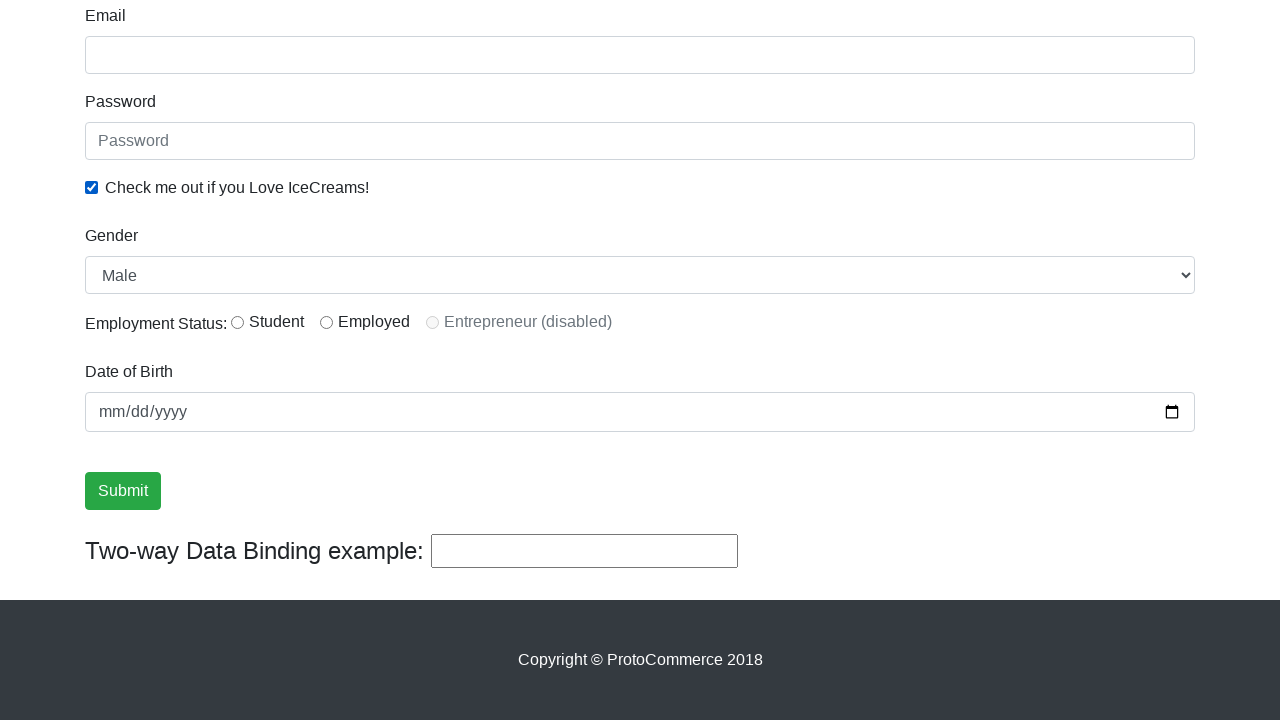

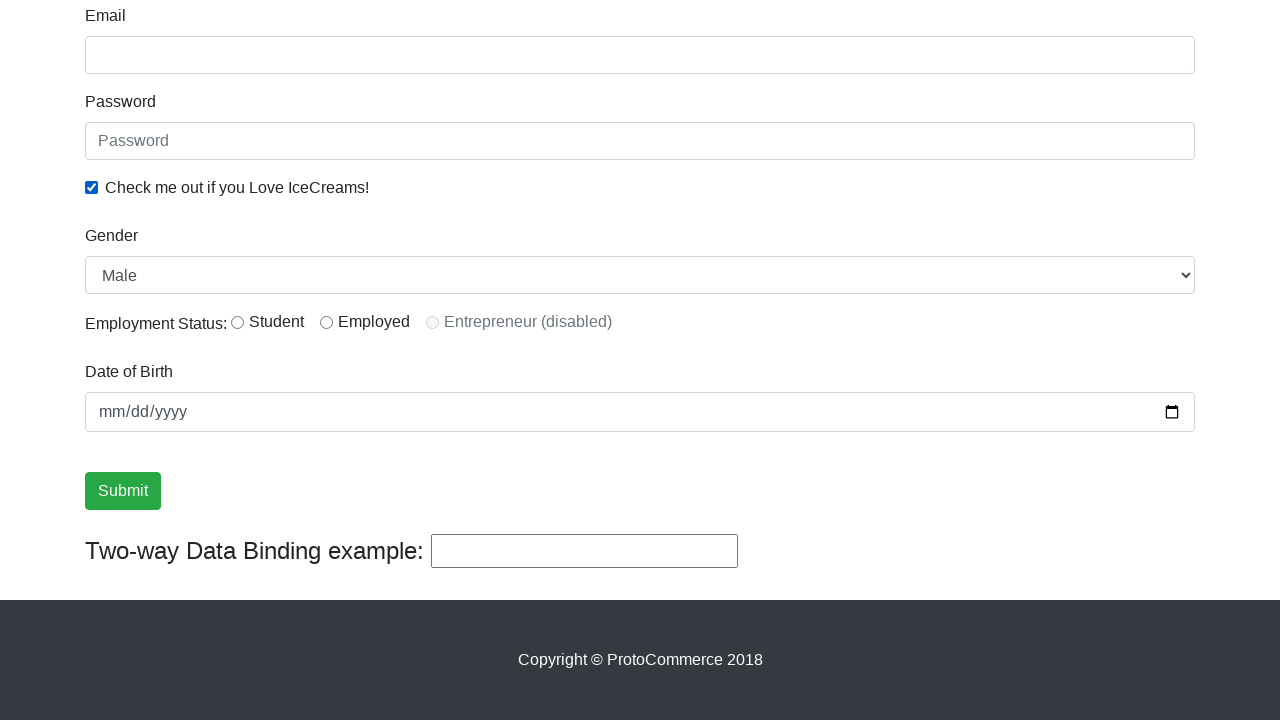